Tests different button interaction types including double-click, right-click (context click), and regular click, verifying each displays the appropriate success message.

Starting URL: https://demoqa.com/buttons

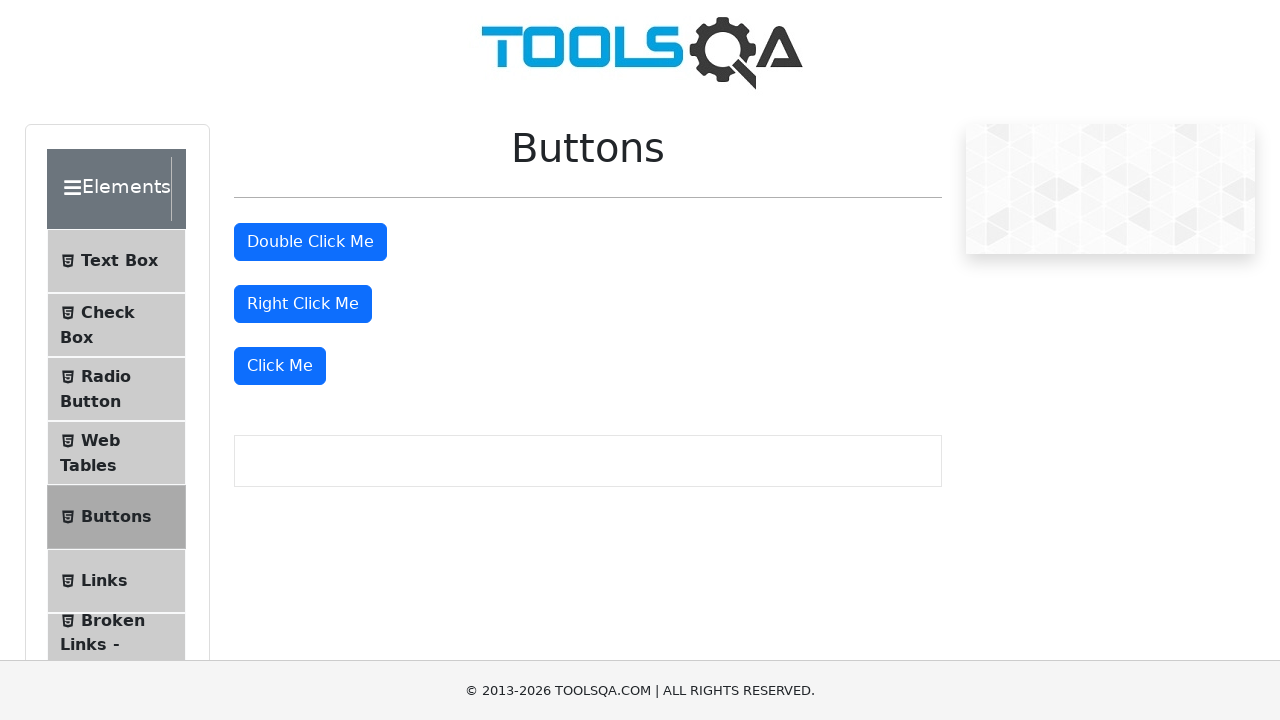

Double-clicked the double-click button at (310, 242) on #doubleClickBtn
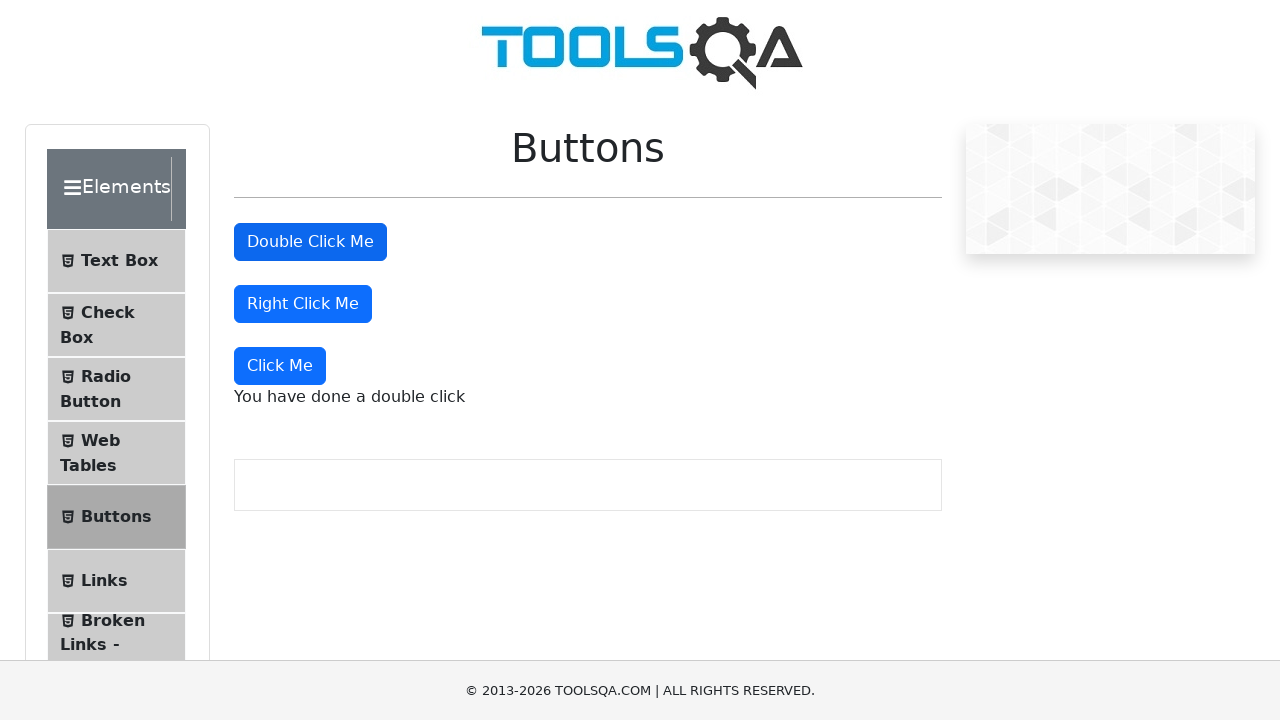

Double-click success message appeared
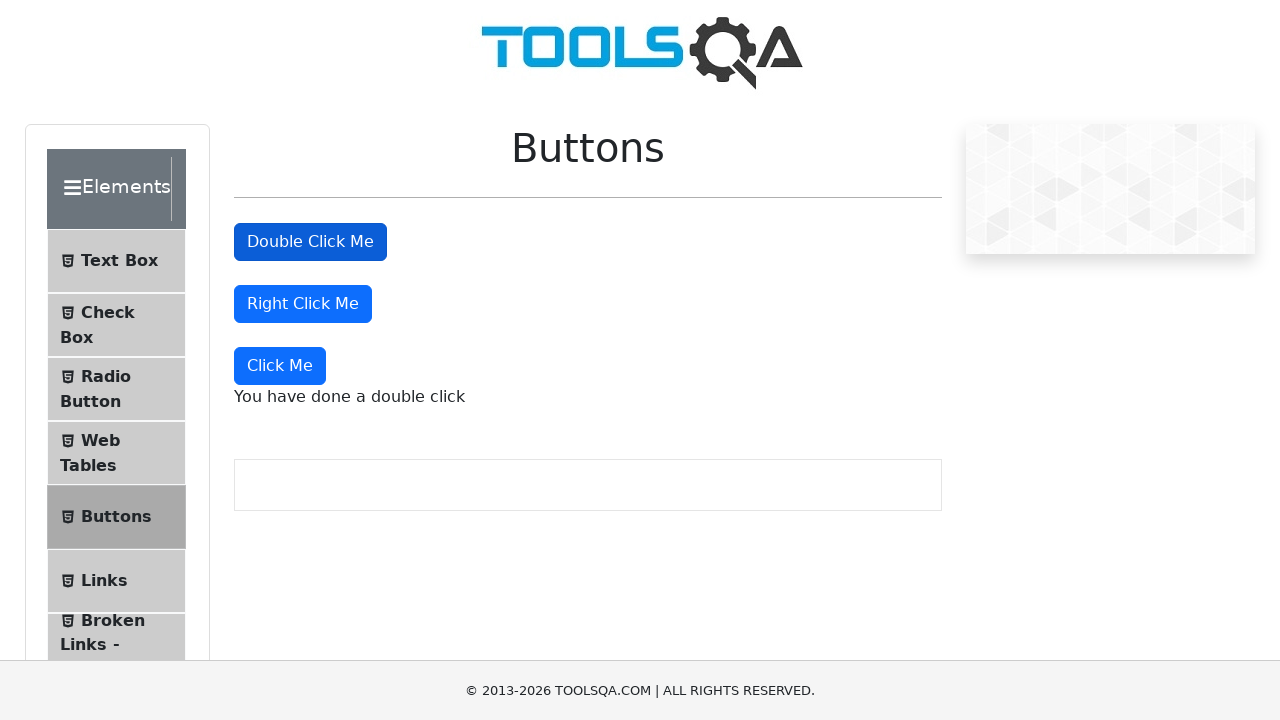

Right-clicked the right-click button at (303, 304) on #rightClickBtn
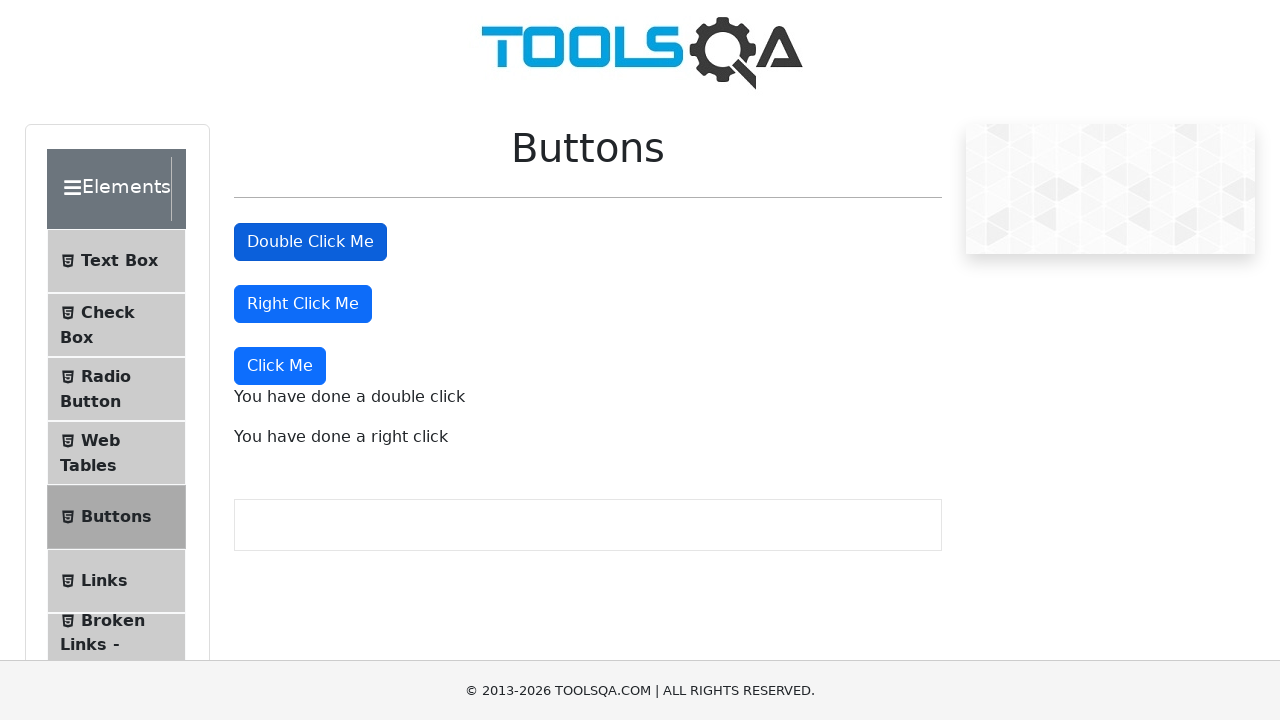

Right-click success message appeared
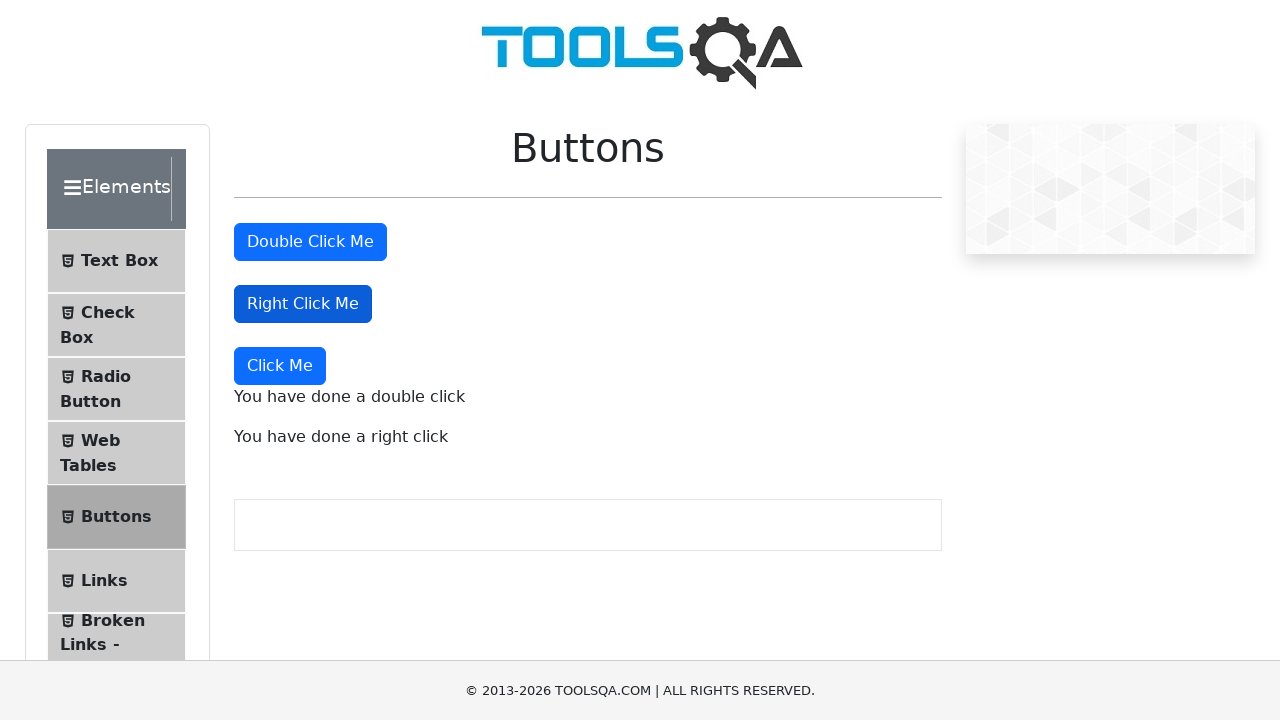

Clicked the 'Click Me' button with regular click at (280, 366) on xpath=//button[text()='Click Me']
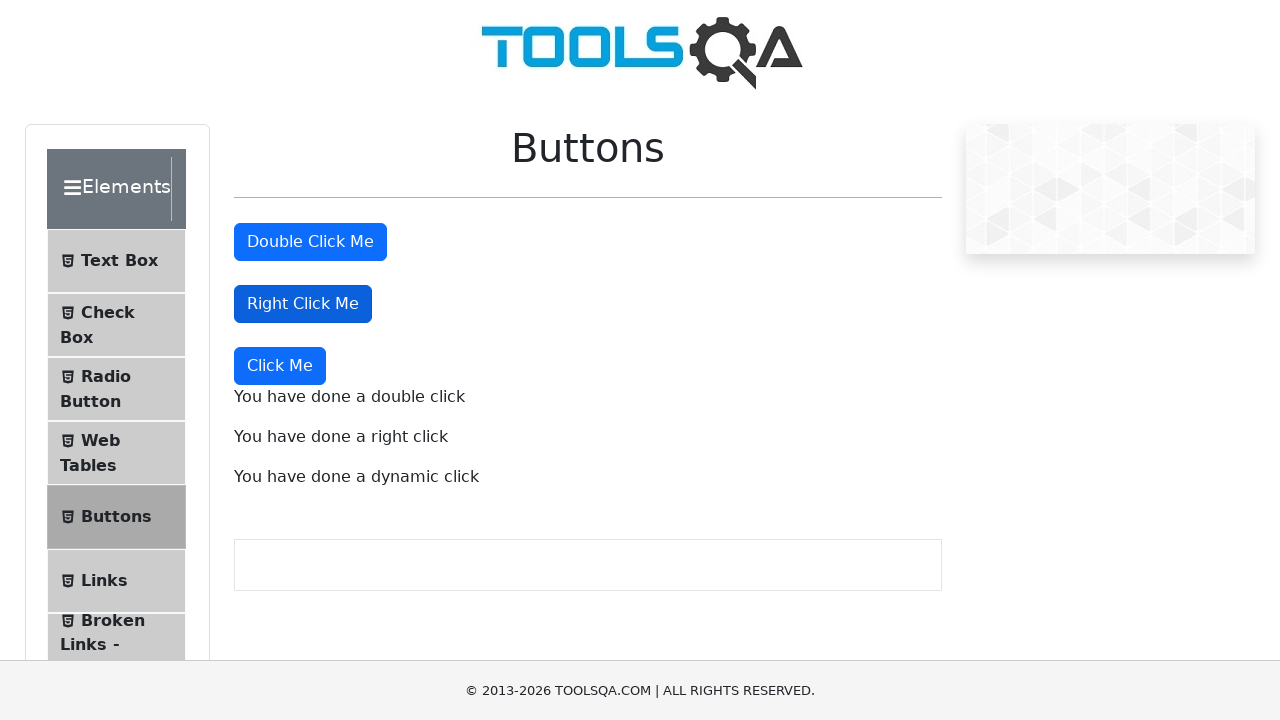

Dynamic click success message appeared
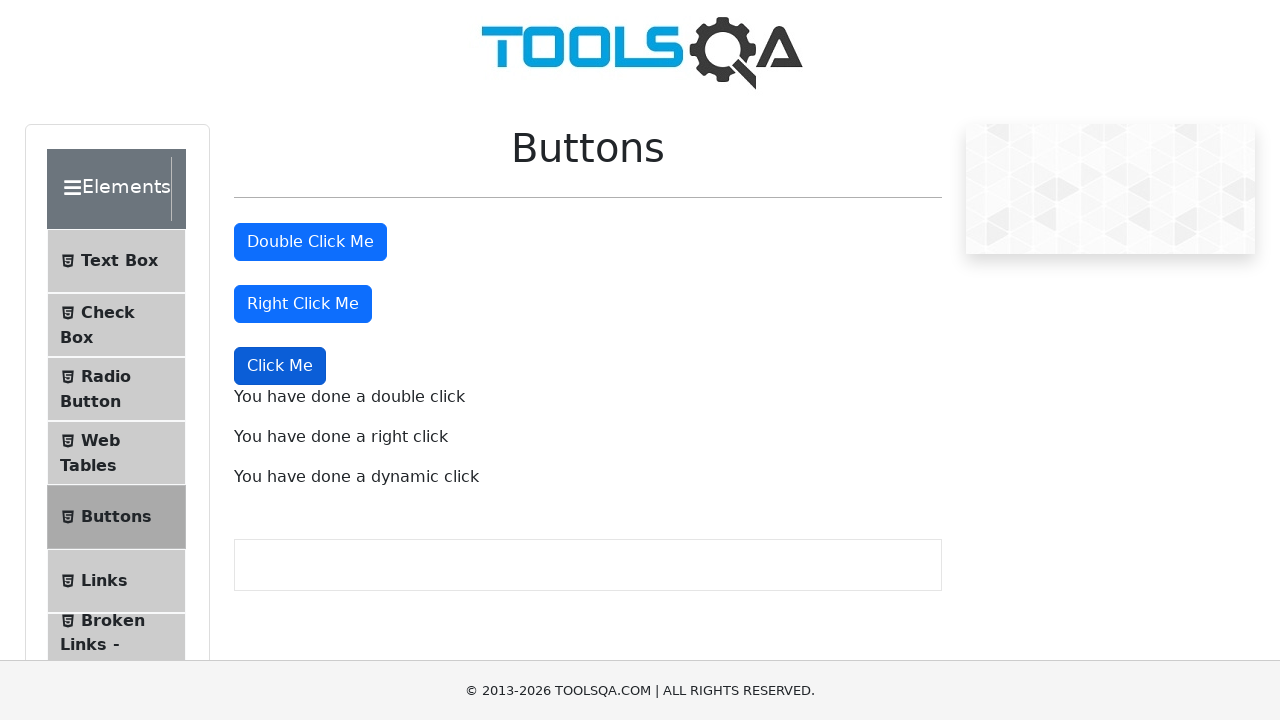

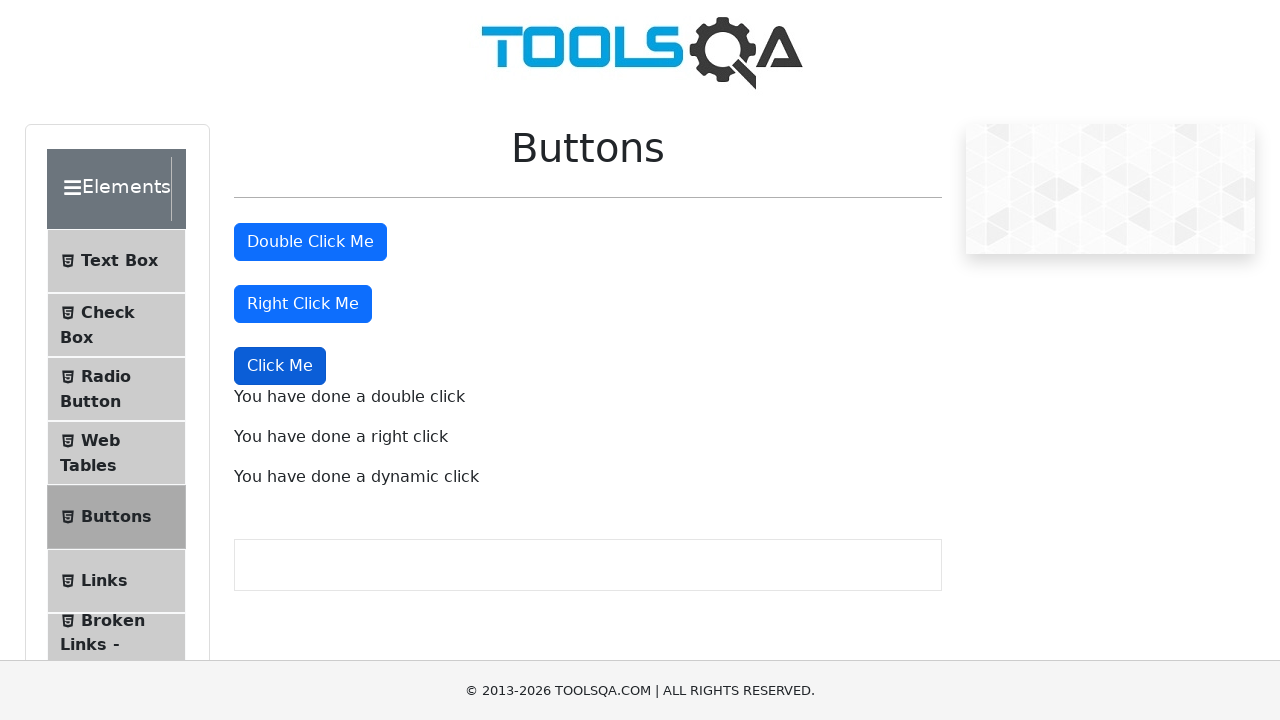